Tests login functionality on Sauce Demo site by entering credentials and clicking login button

Starting URL: https://www.saucedemo.com

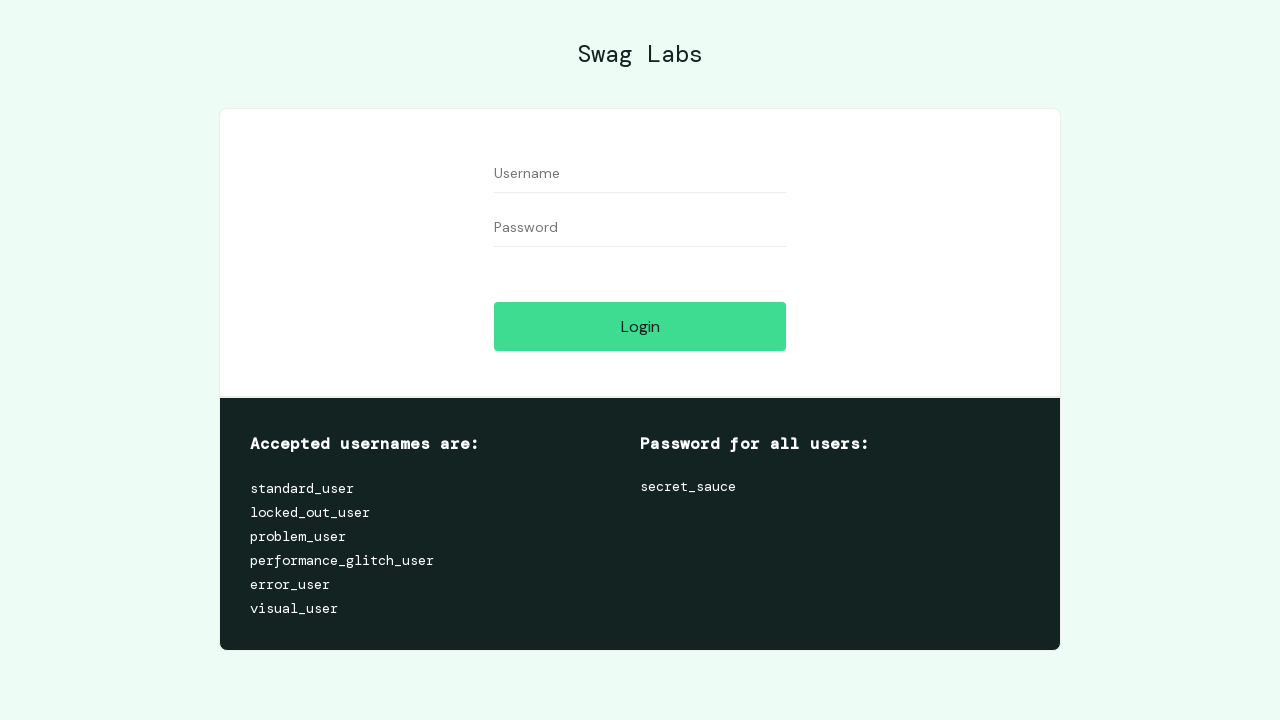

Filled username field with 'standard_user' on #user-name
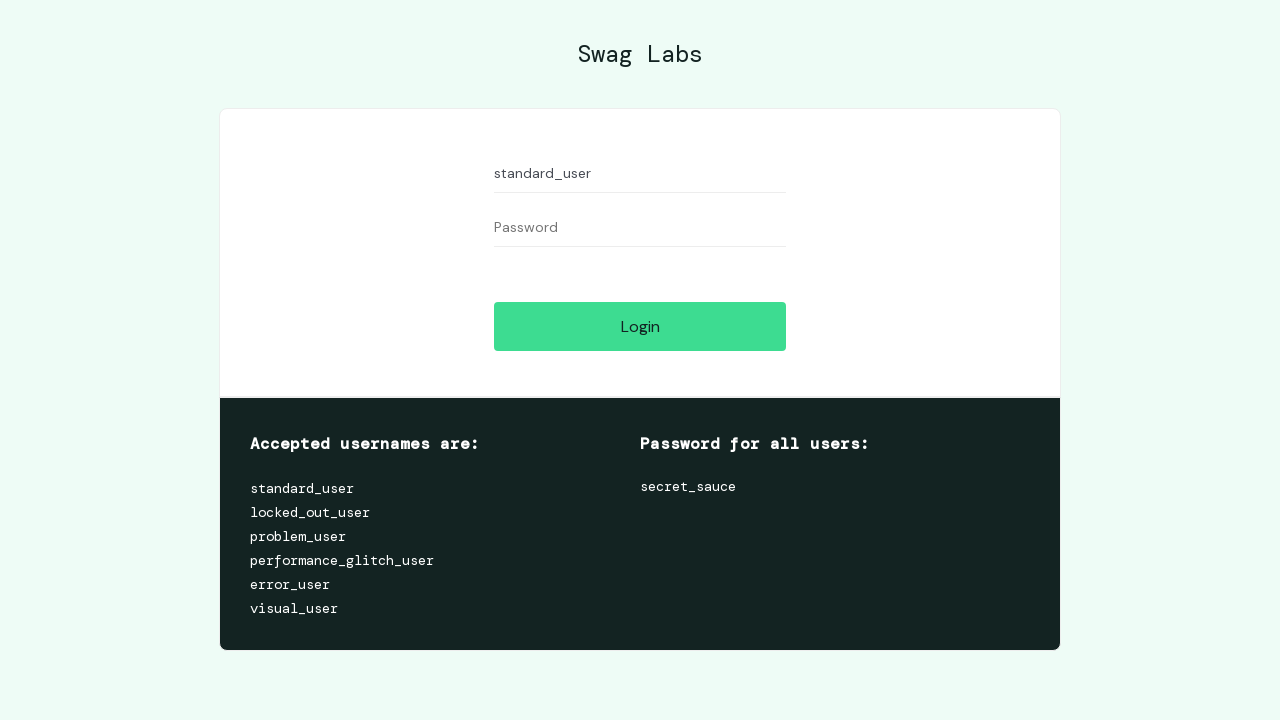

Filled password field with 'secret_sauce' on #password
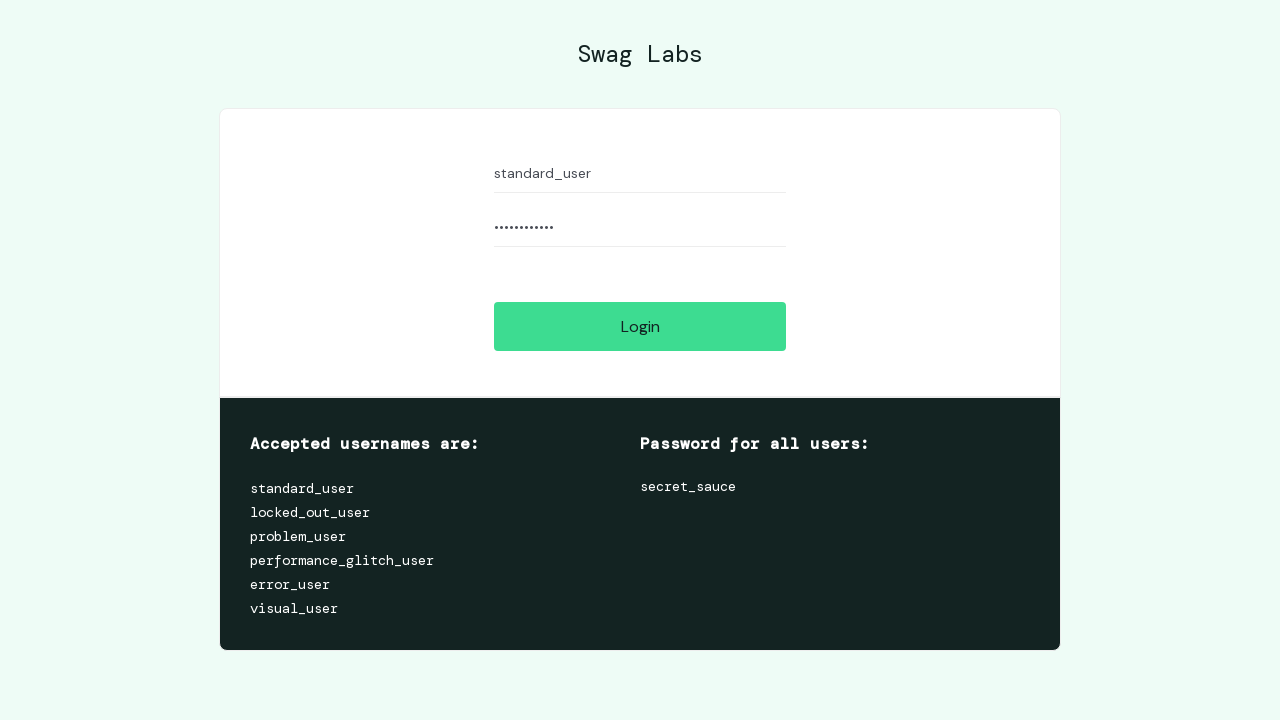

Clicked login button at (640, 326) on .btn_action
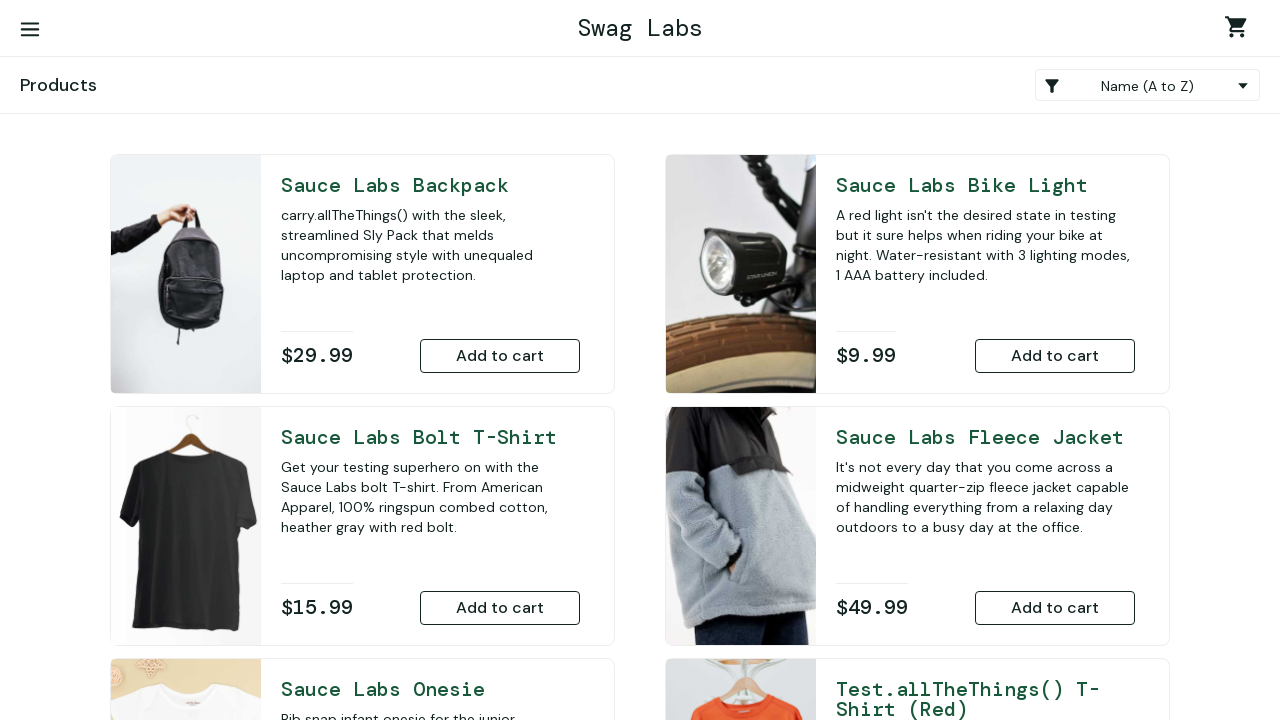

Verified successful login - inventory page loaded
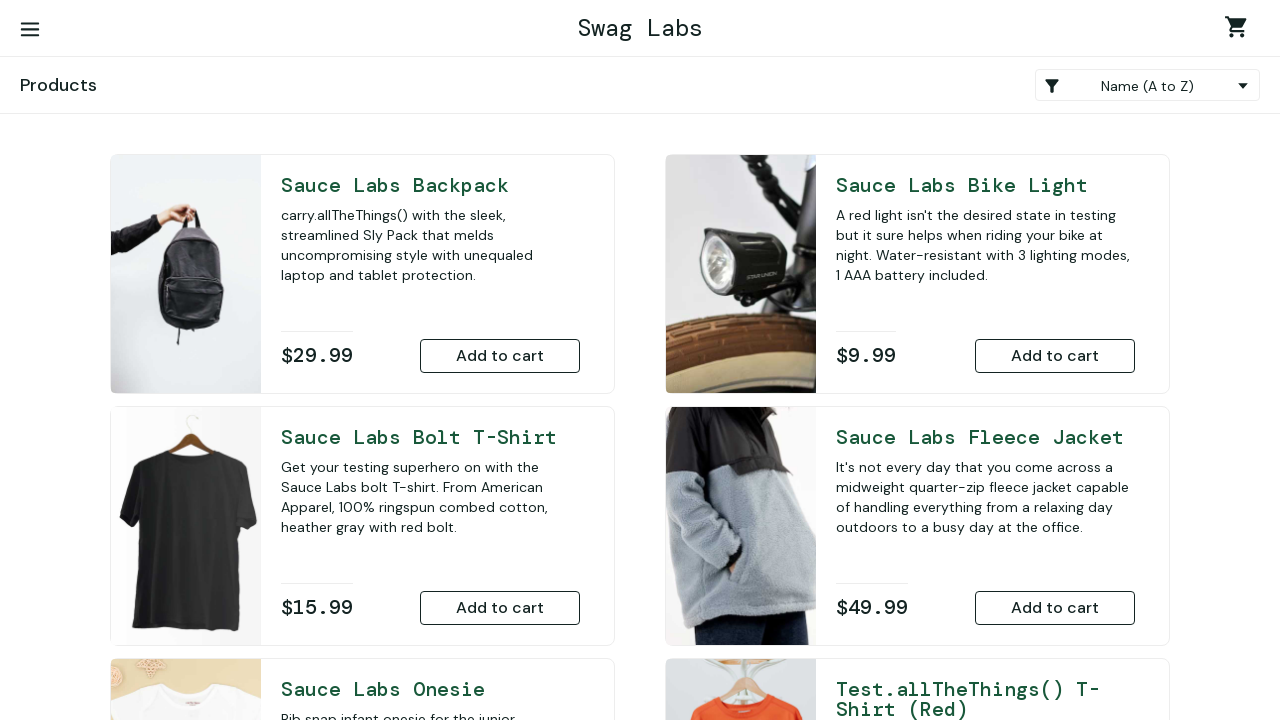

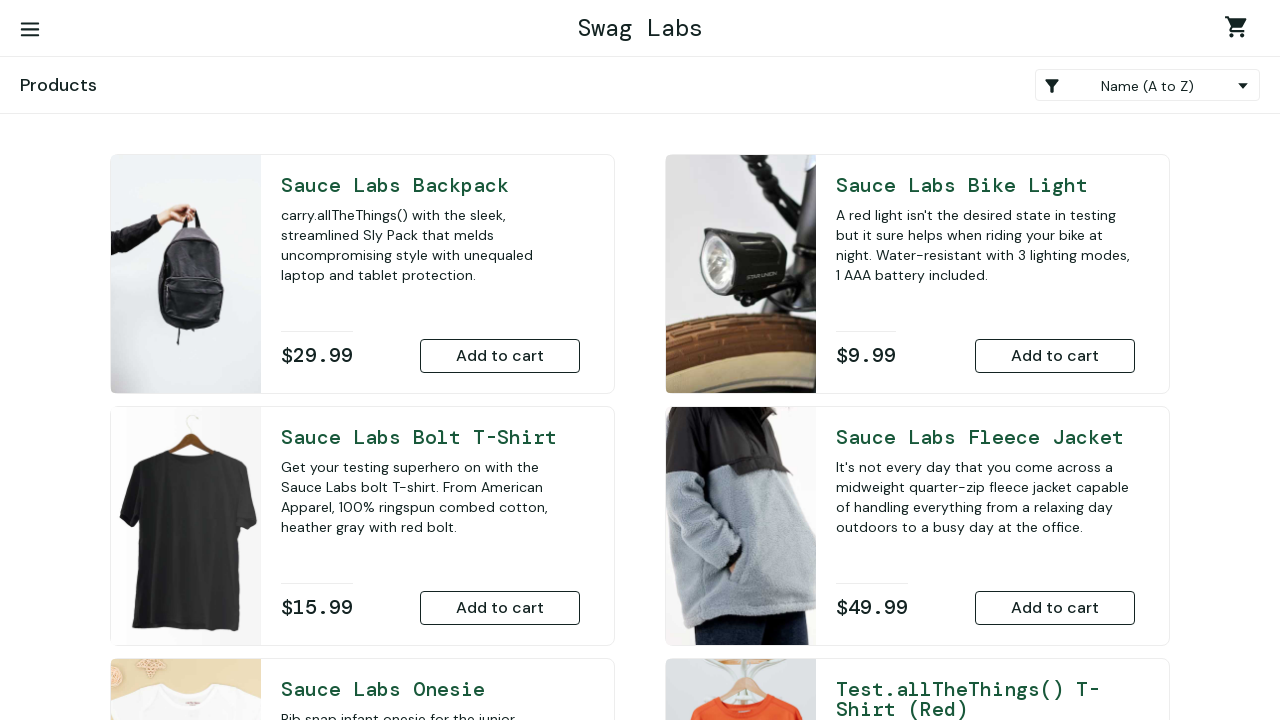